Tests registration form with invalid email format to verify email validation error messages

Starting URL: https://alada.vn/tai-khoan/dang-ky.html

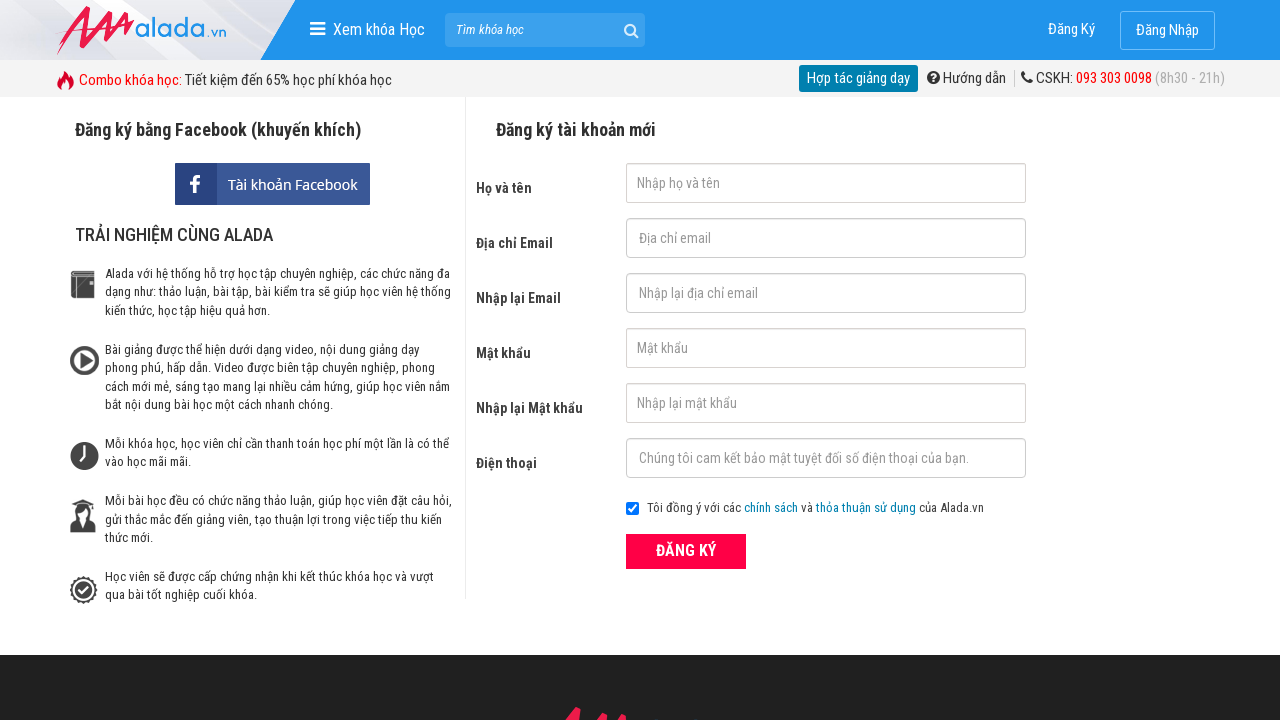

Filled first name field with 'Tran Loc' on input#txtFirstname
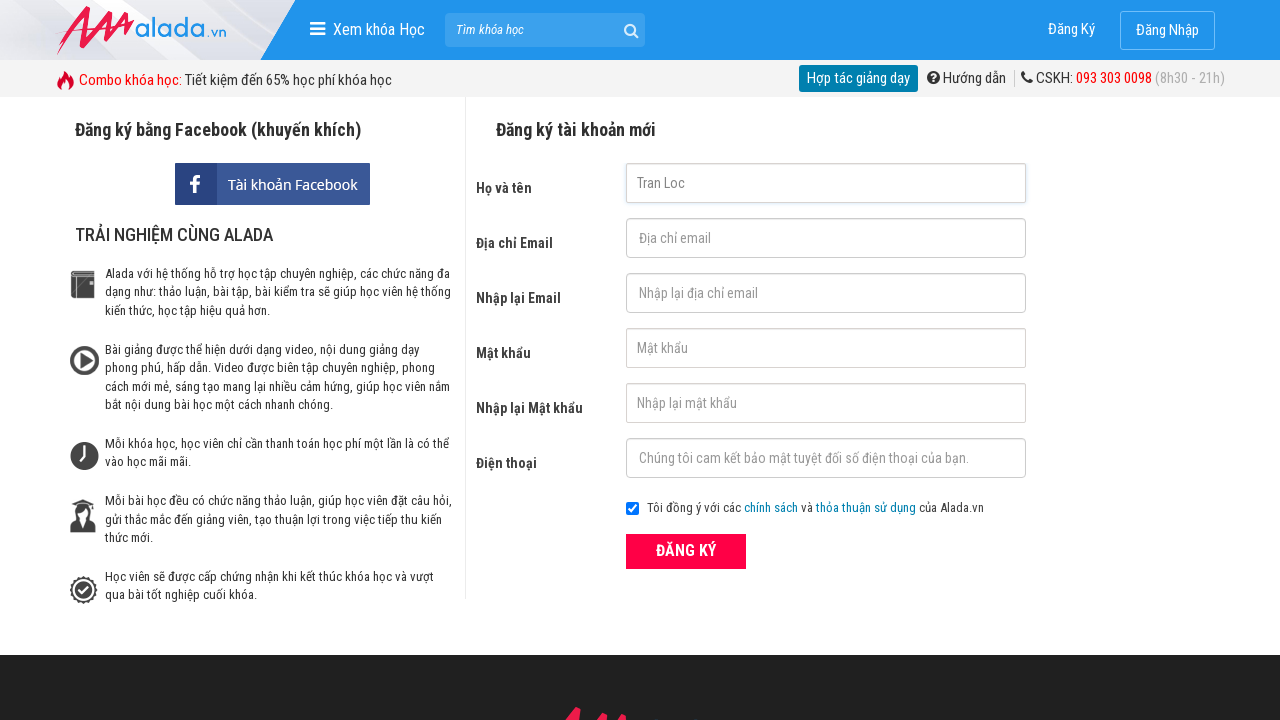

Filled email field with invalid format '233@344@4' on input#txtEmail
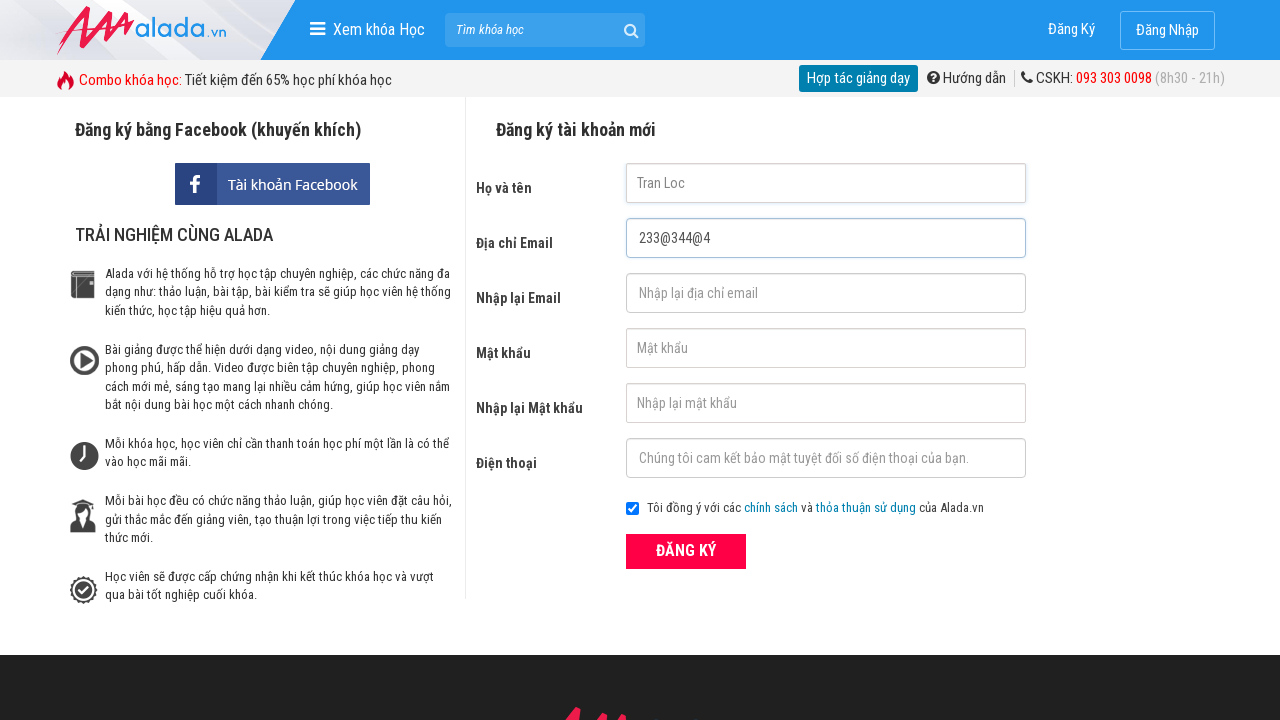

Filled confirm email field with invalid format '233@344@4' on input#txtCEmail
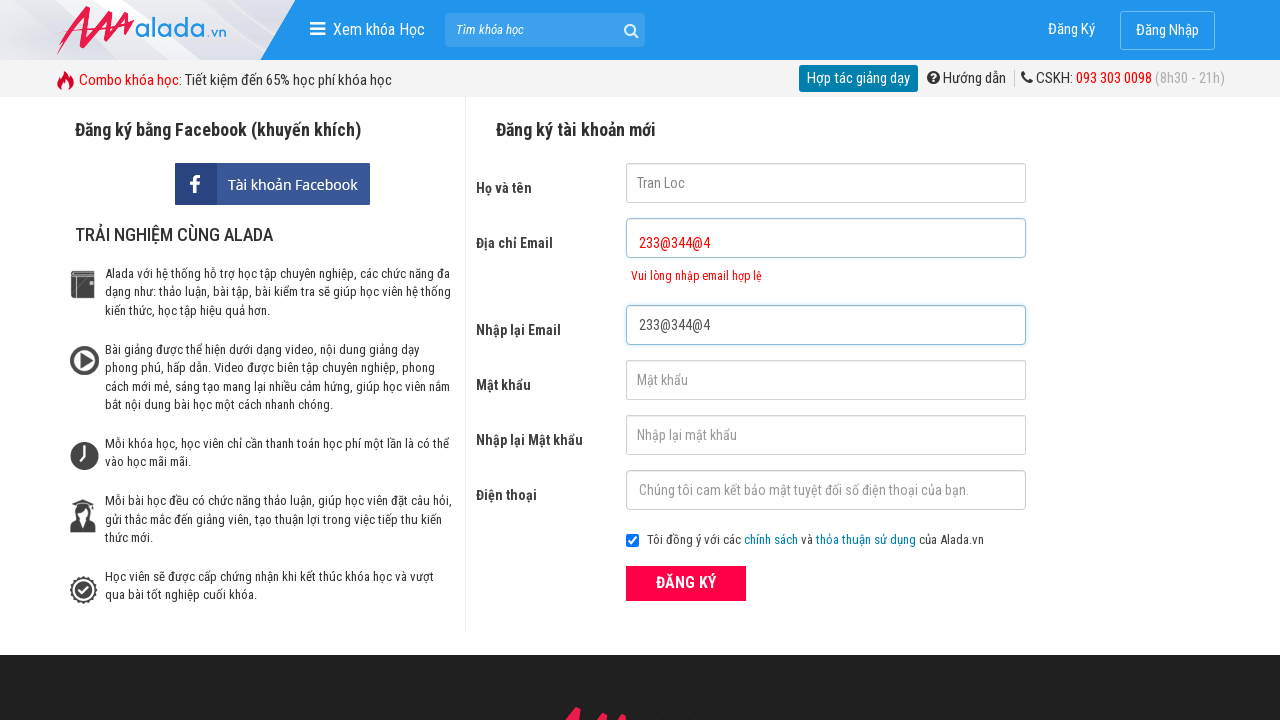

Filled password field with '123456' on input#txtPassword
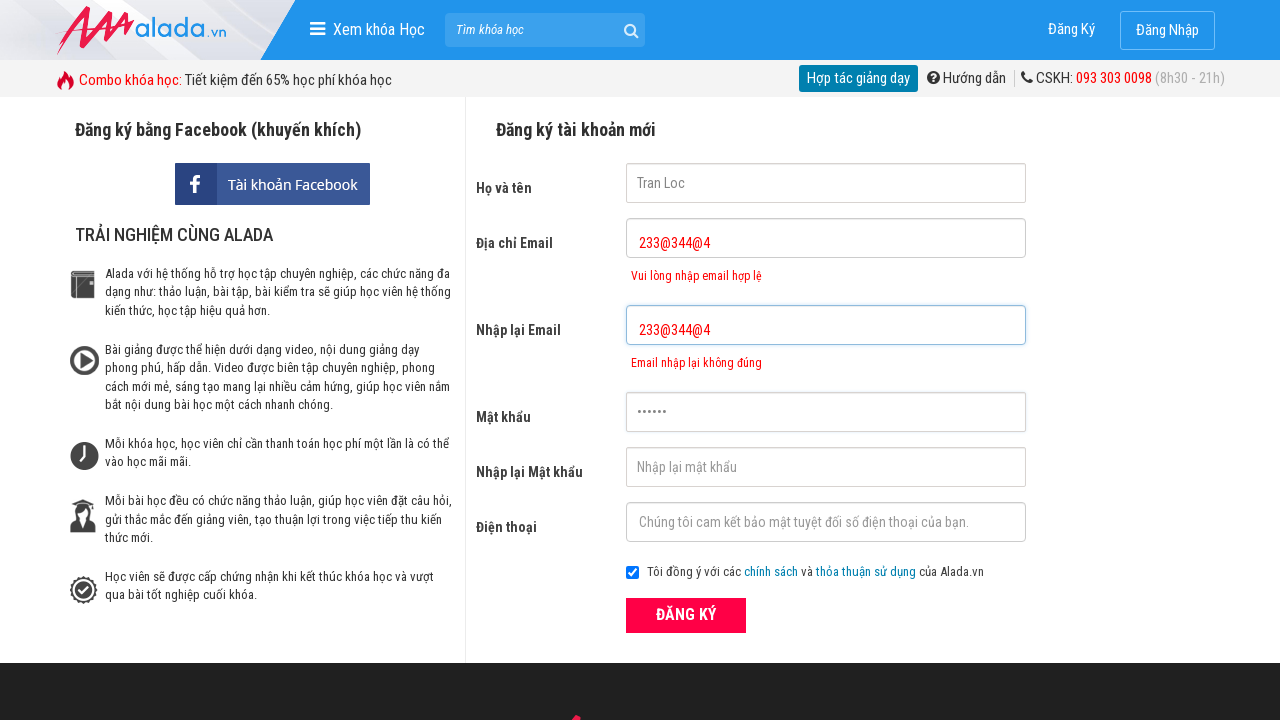

Filled confirm password field with '123456' on input#txtCPassword
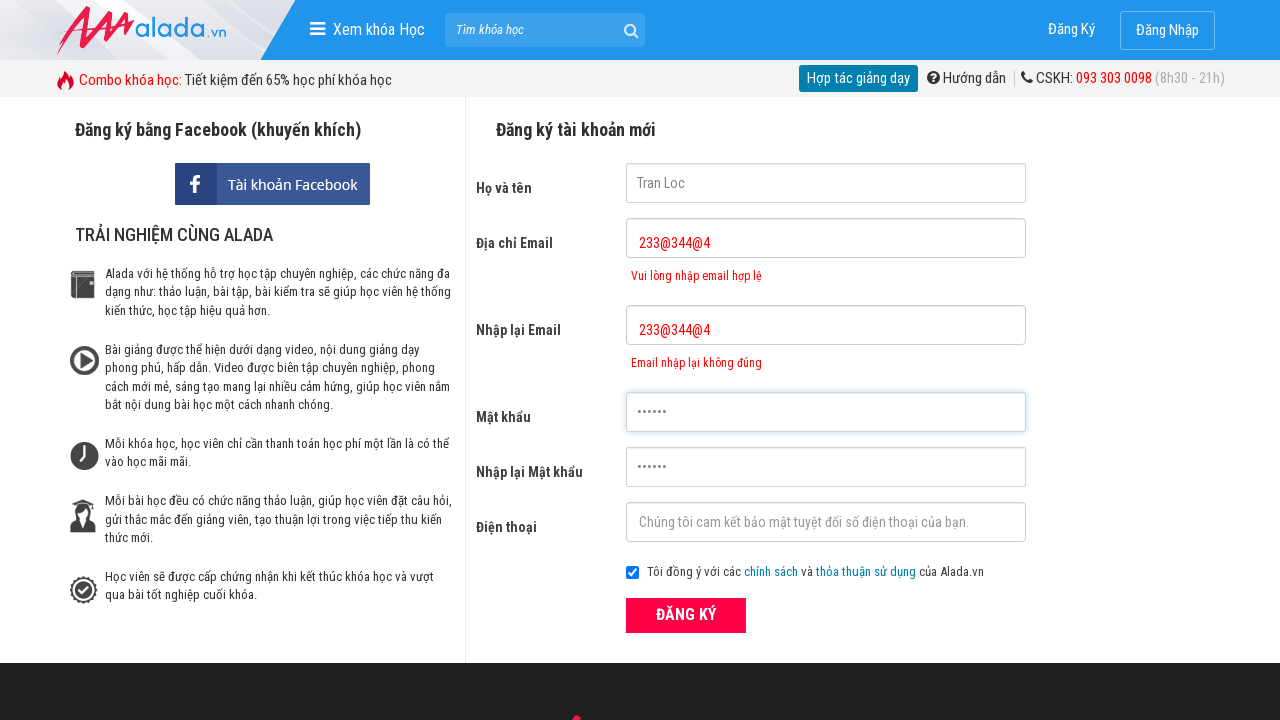

Filled phone field with '01234567890' on input#txtPhone
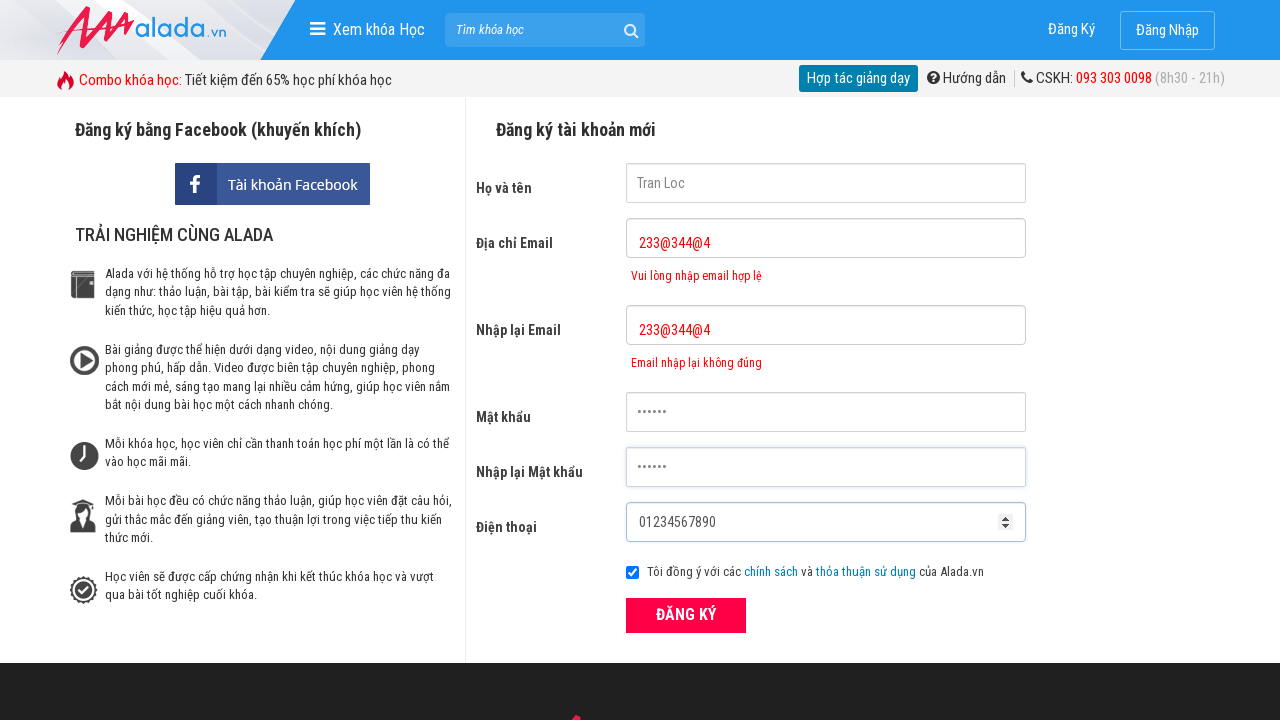

Clicked ĐĂNG KÝ (Register) submit button at (686, 615) on xpath=//button[text()='ĐĂNG KÝ' and @type='submit']
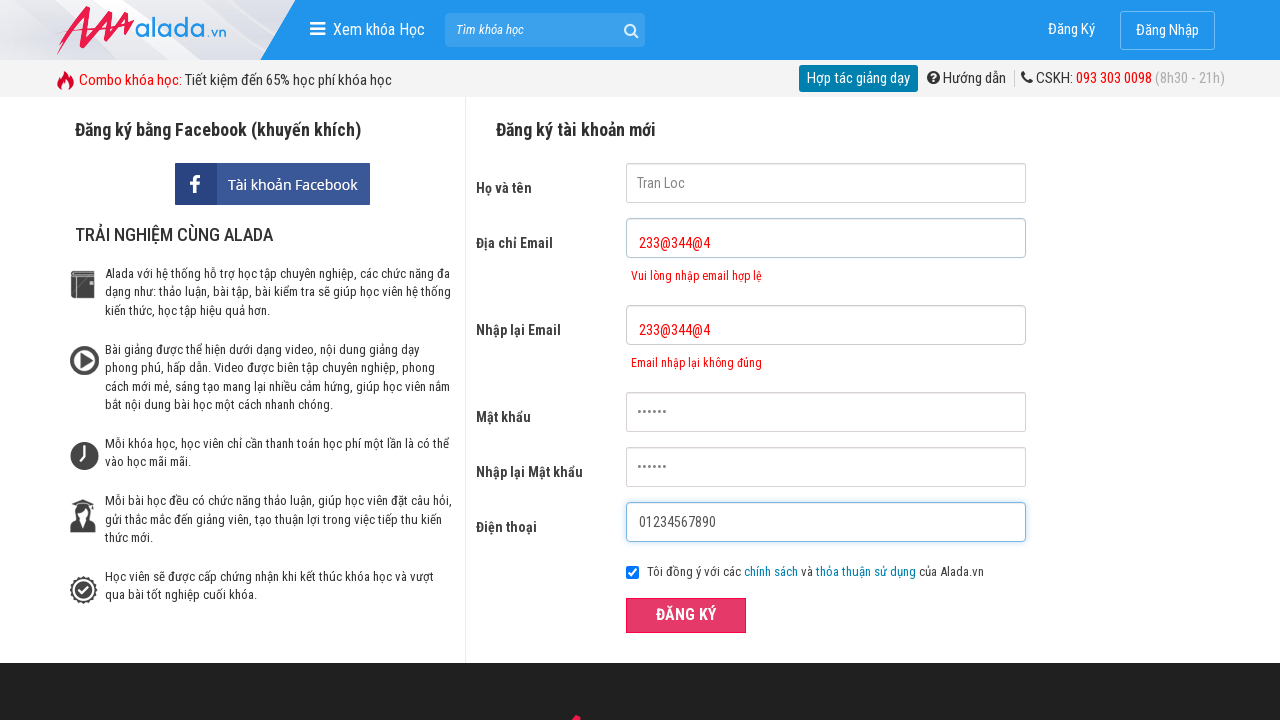

Email validation error message appeared
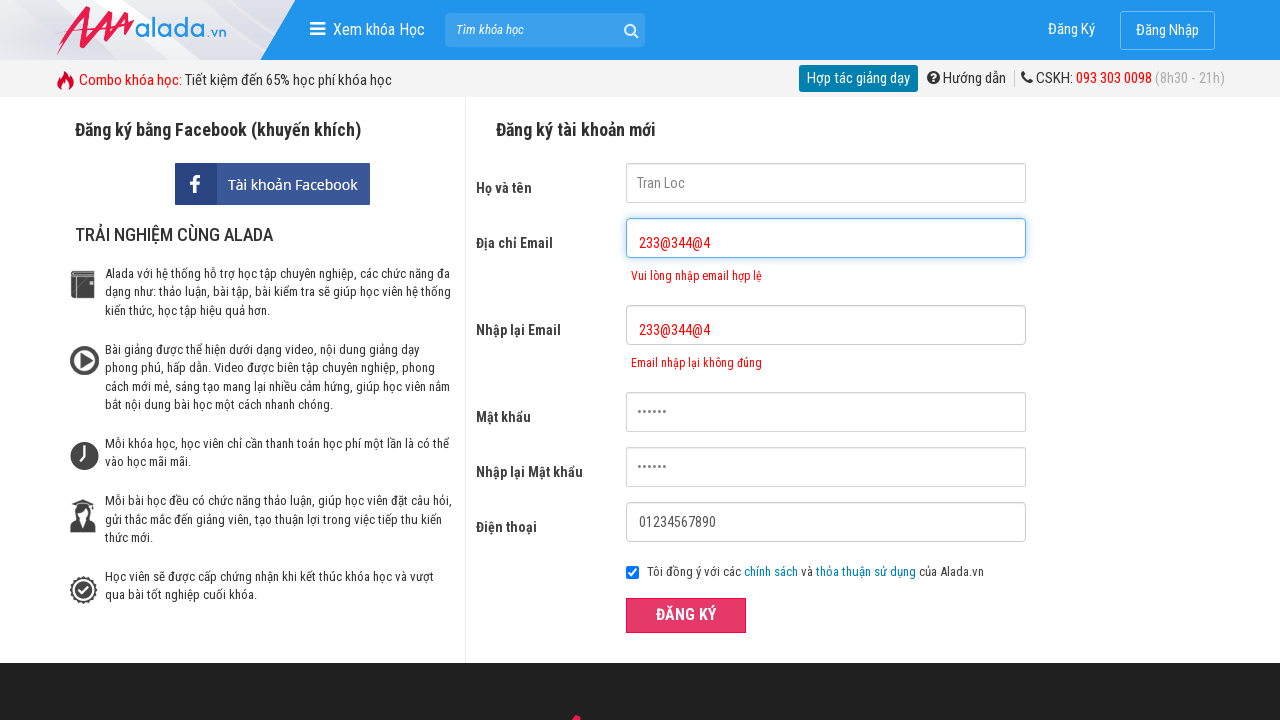

Confirm email validation error message appeared
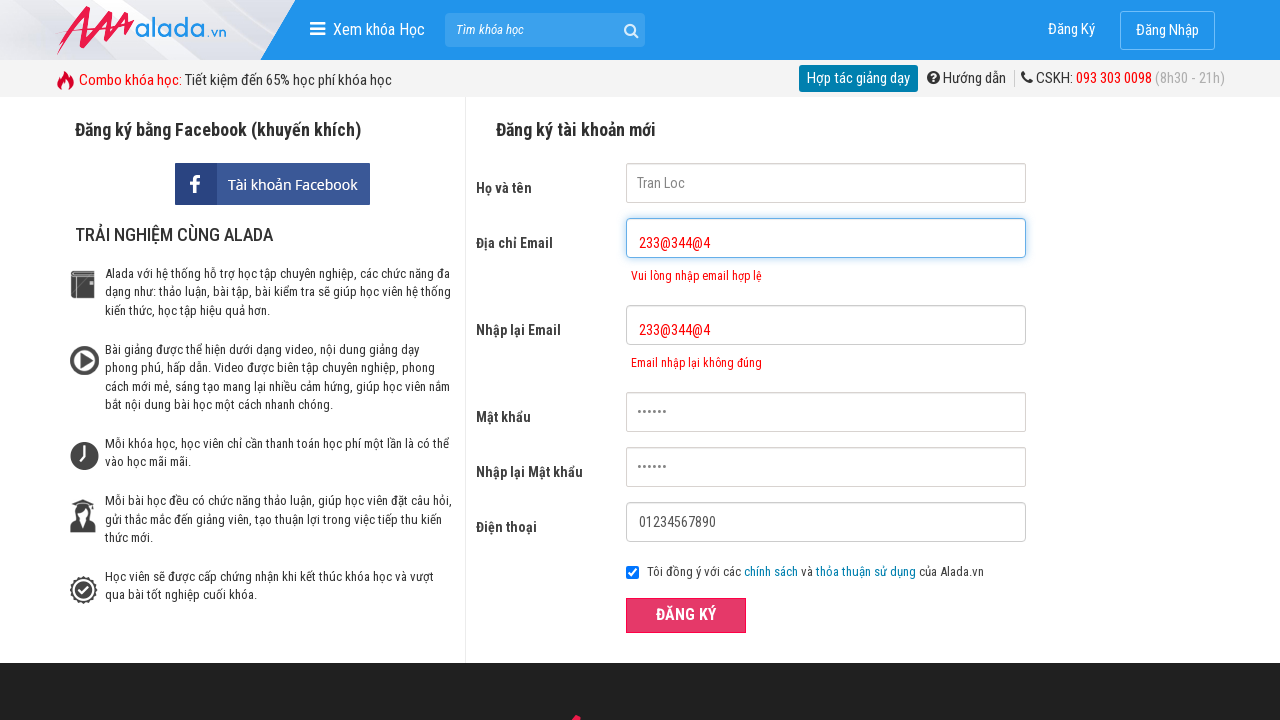

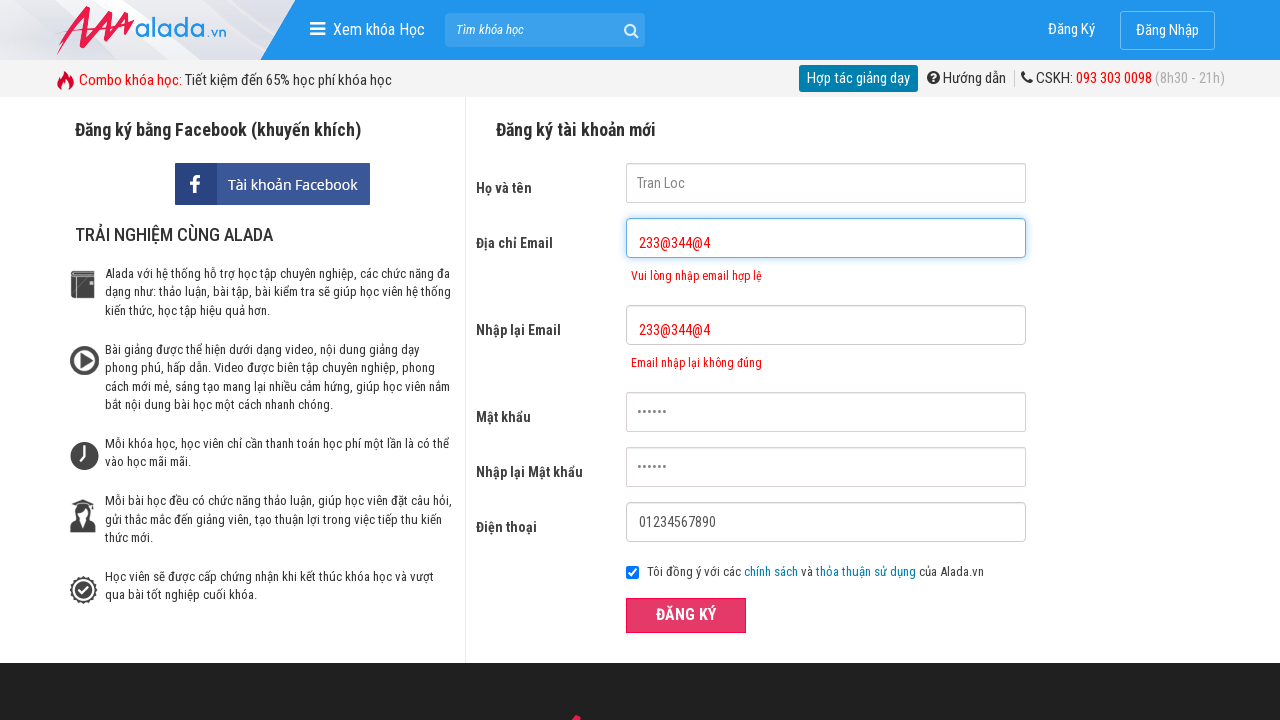